Tests a timing-based UI by waiting for and clicking four buttons that appear sequentially, then verifies the activity completion message.

Starting URL: https://trainingbypackt.github.io/Beginning-Selenium/lesson_8/activity_8-B-1.html

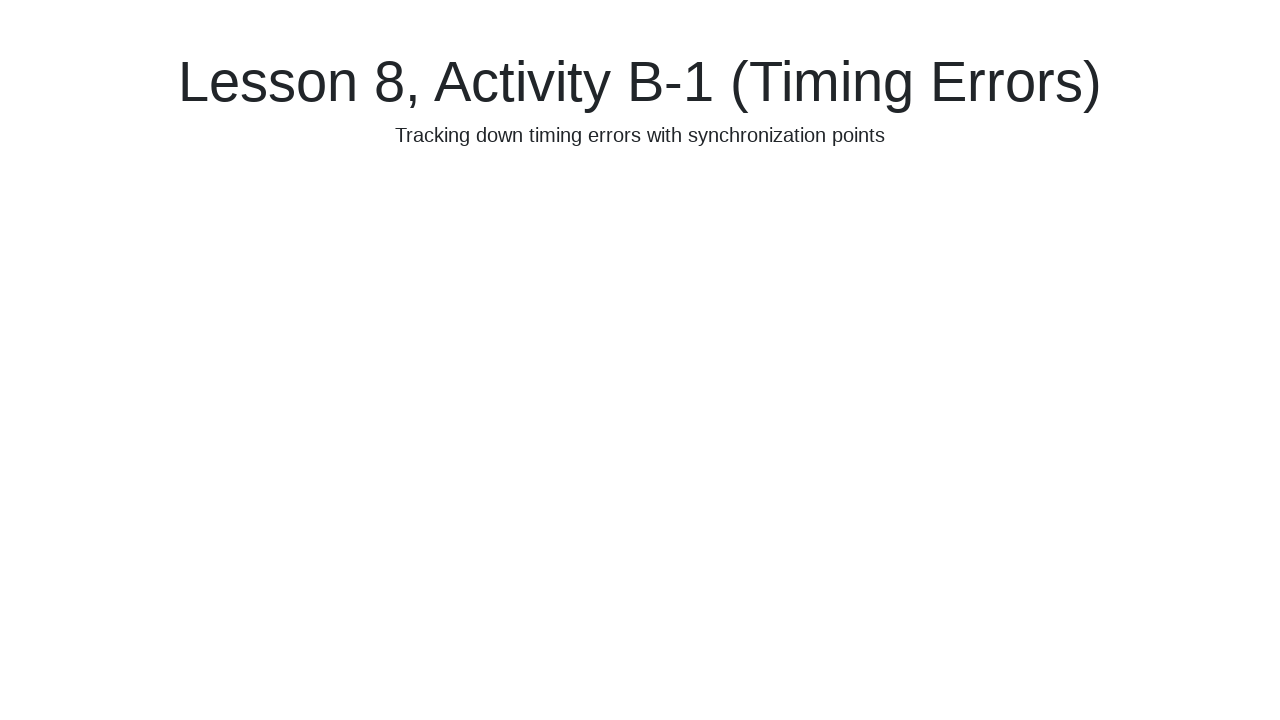

Waited for first button to appear
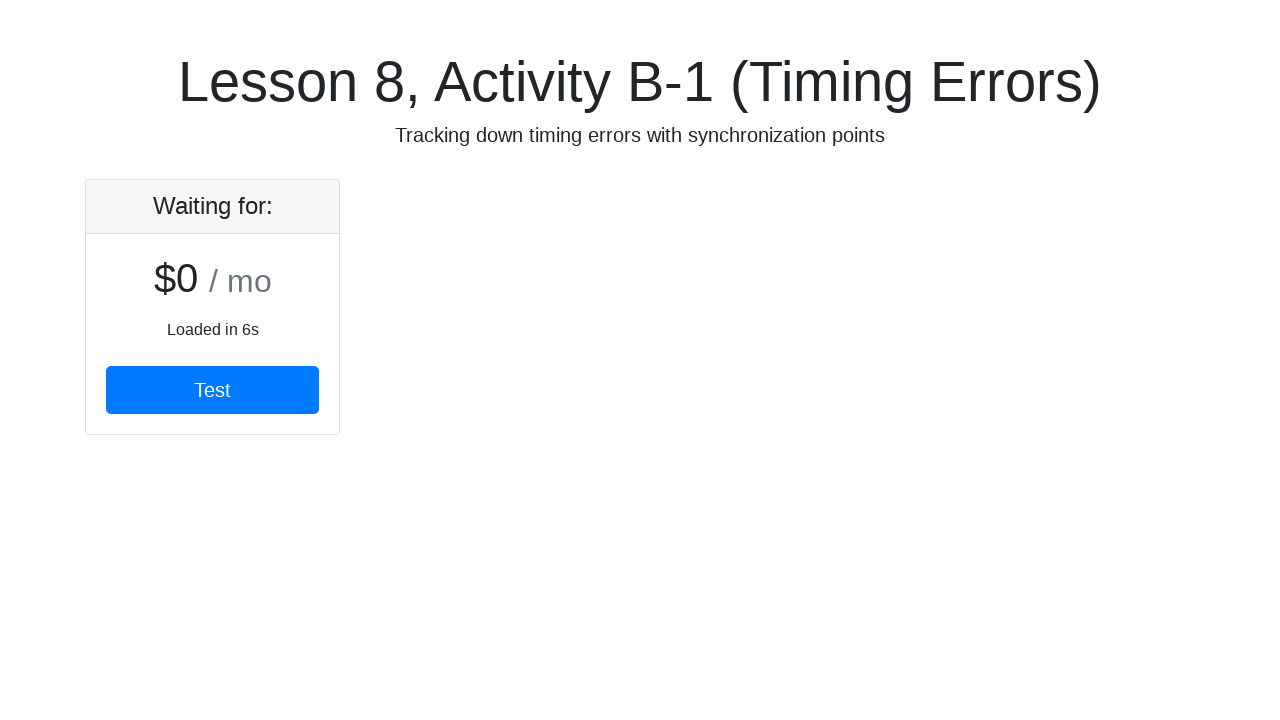

Clicked first button at (212, 390) on #firstButton
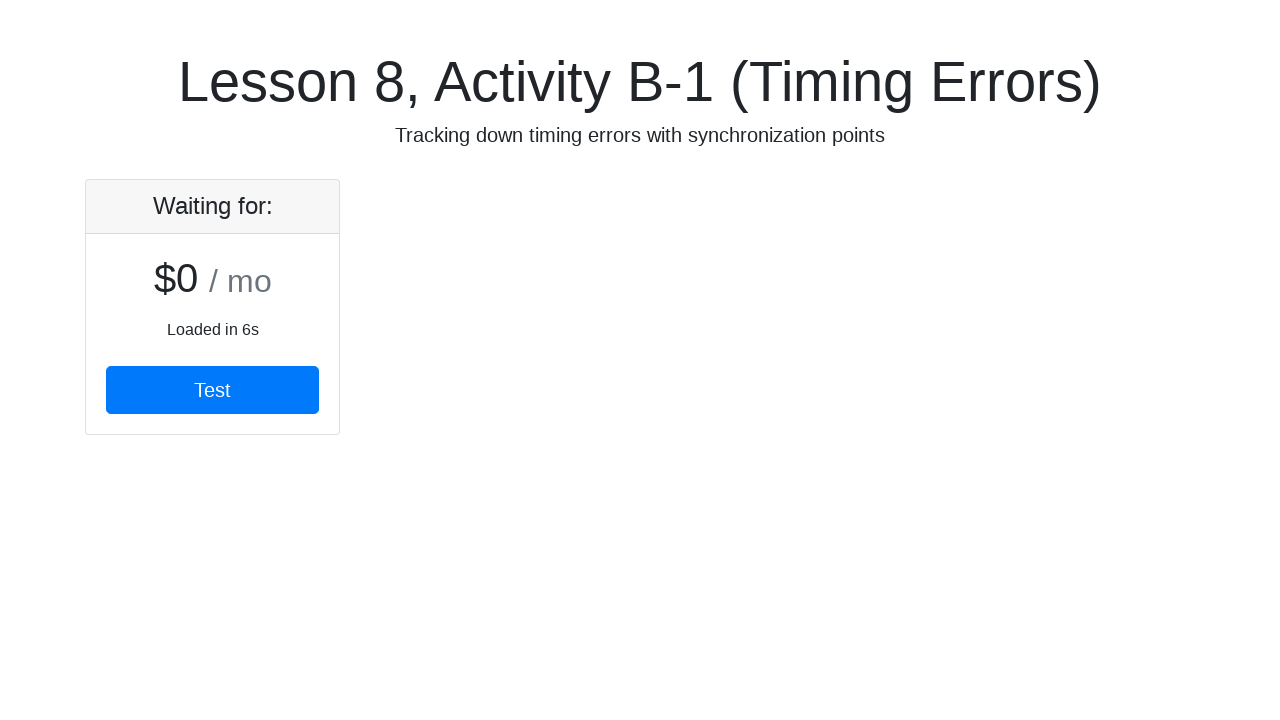

Waited for second button to appear
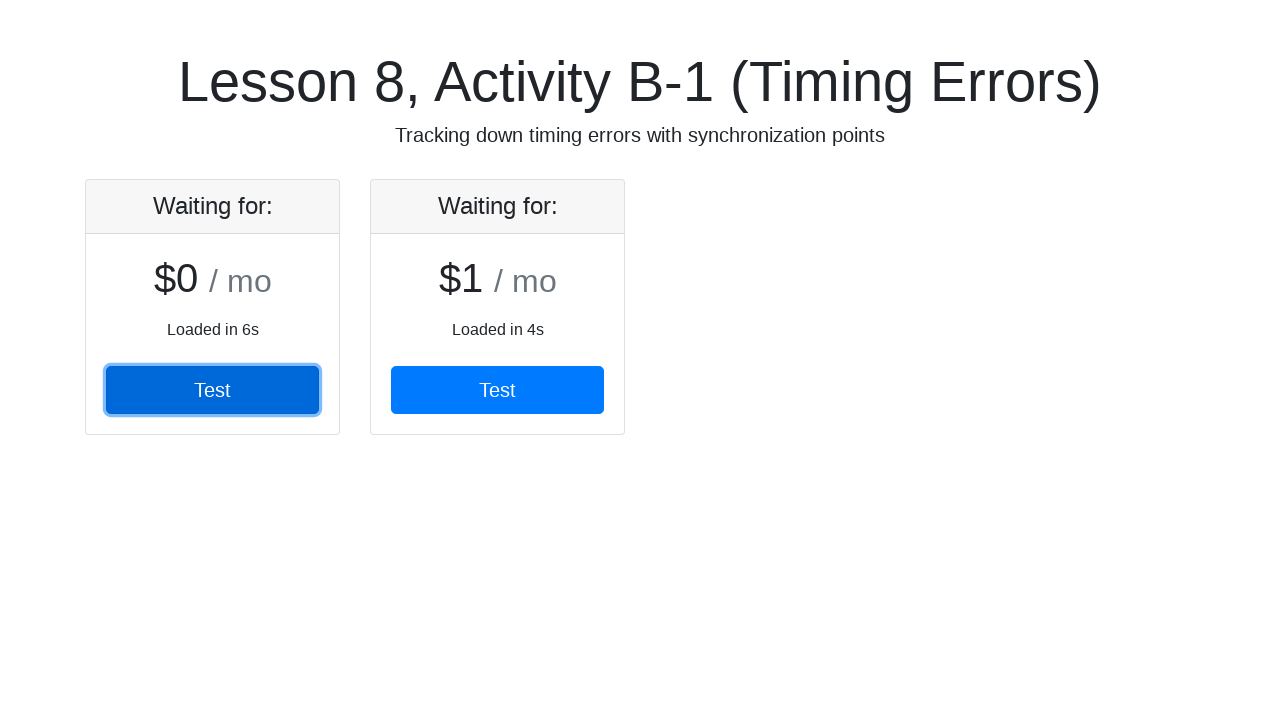

Clicked second button at (498, 390) on #secondButton
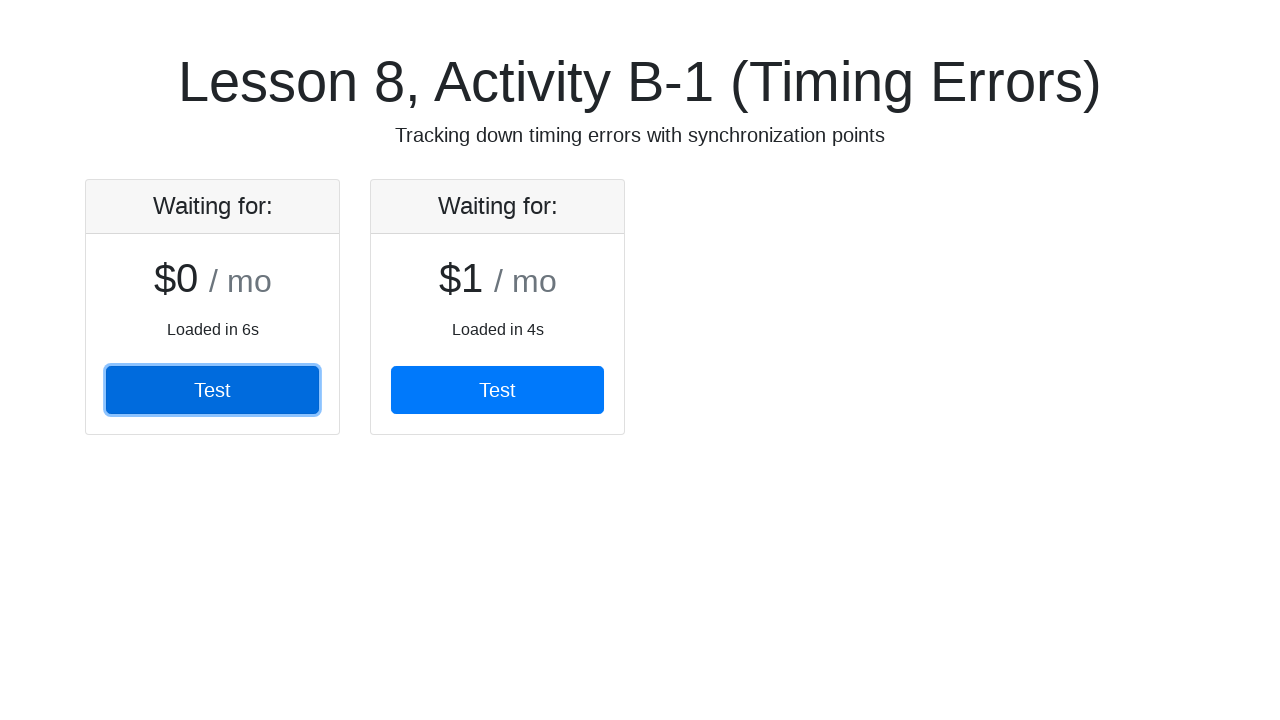

Waited for third button to appear
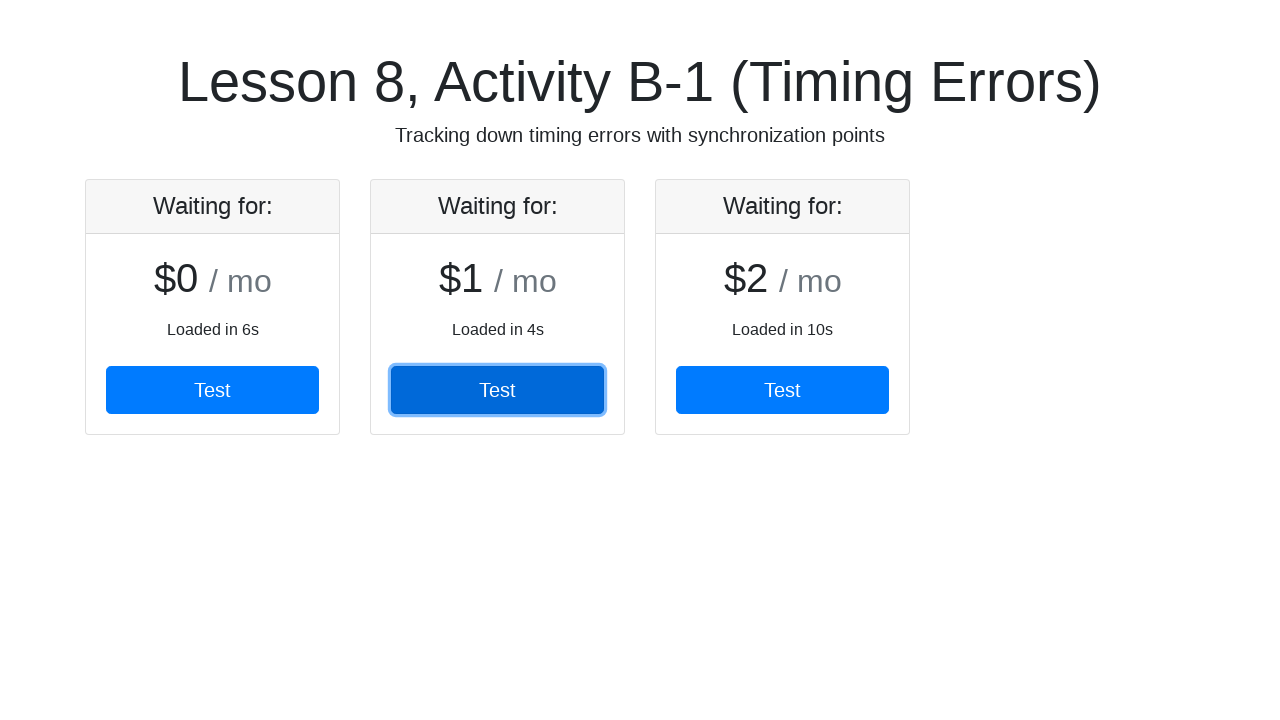

Clicked third button at (782, 390) on #thirdButton
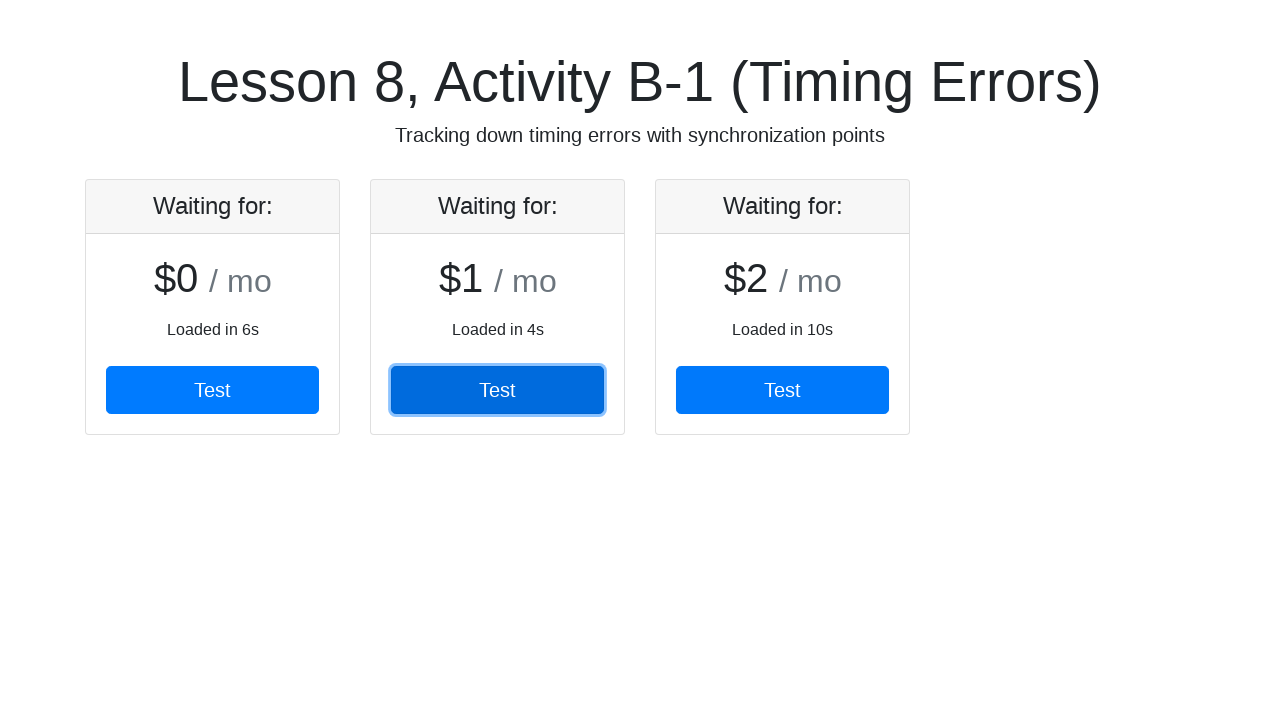

Waited for fourth button to appear
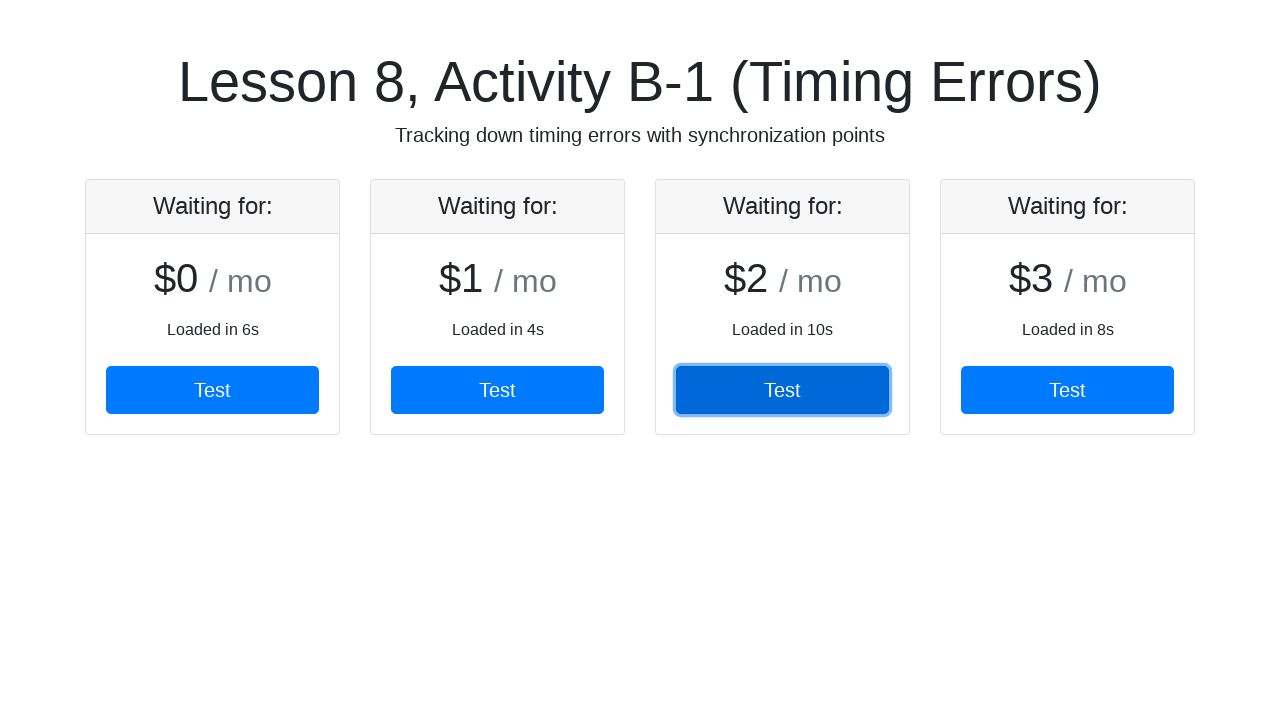

Clicked fourth button at (1068, 390) on #fourthButton
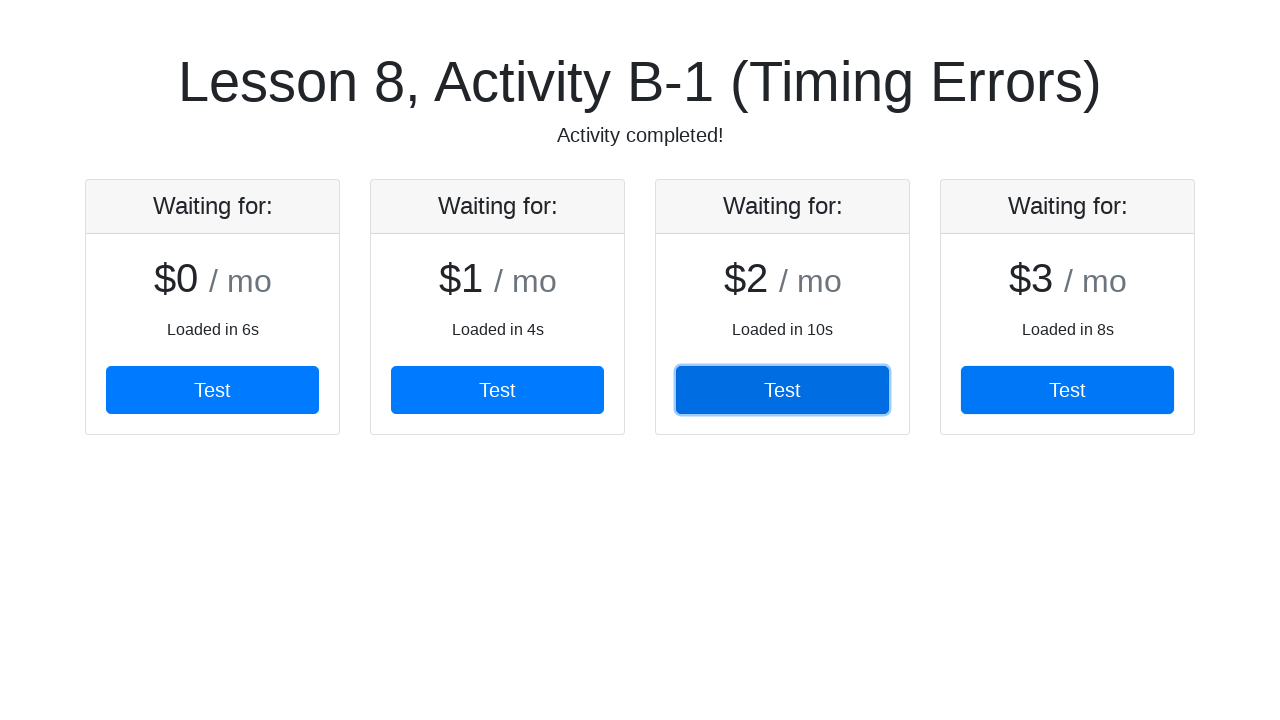

Waited for activity completion message to appear
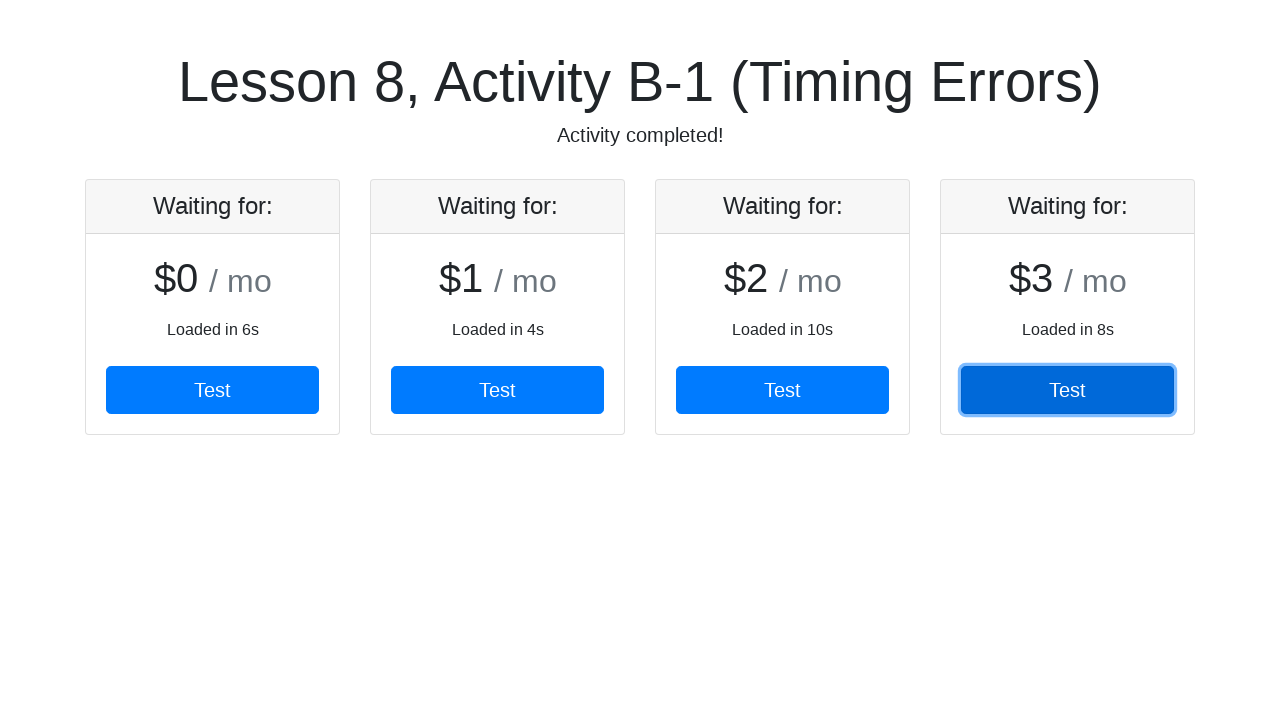

Retrieved activity completion message text
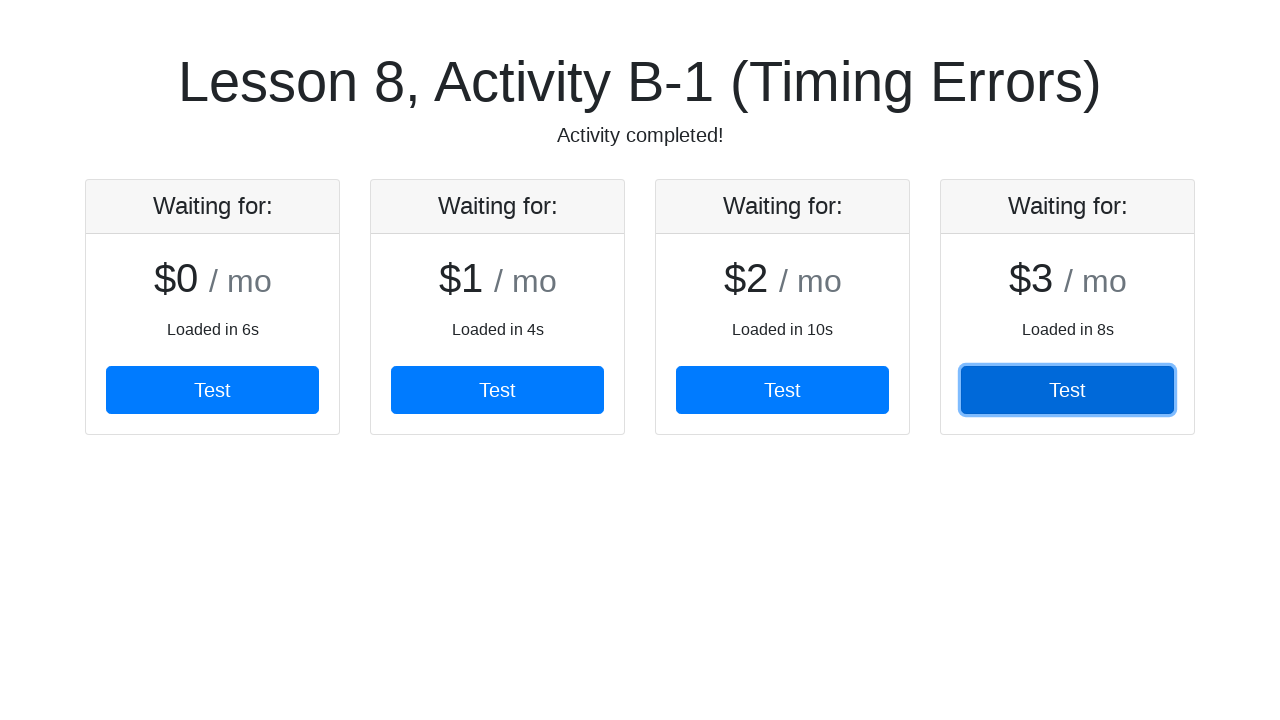

Verified that activity completion message equals 'Activity completed!'
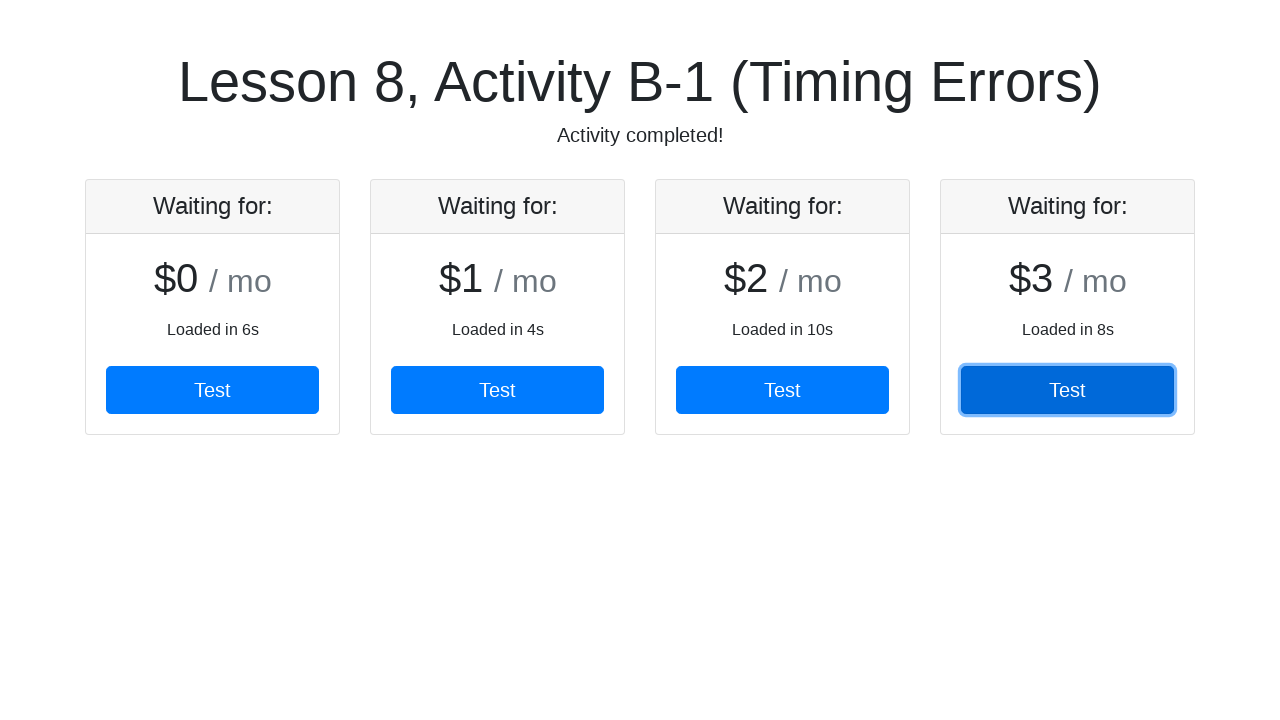

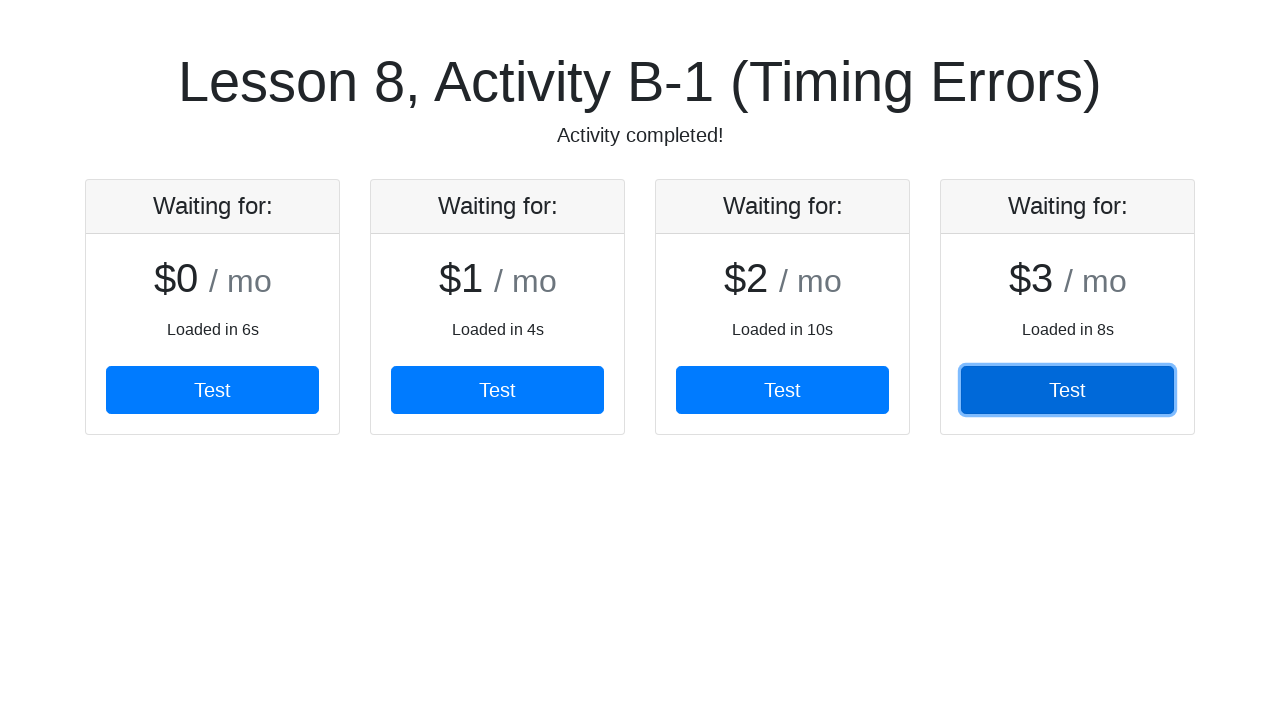